Navigates to an automation practice page and verifies that footer links are present and accessible on the page

Starting URL: https://rahulshettyacademy.com/AutomationPractice/

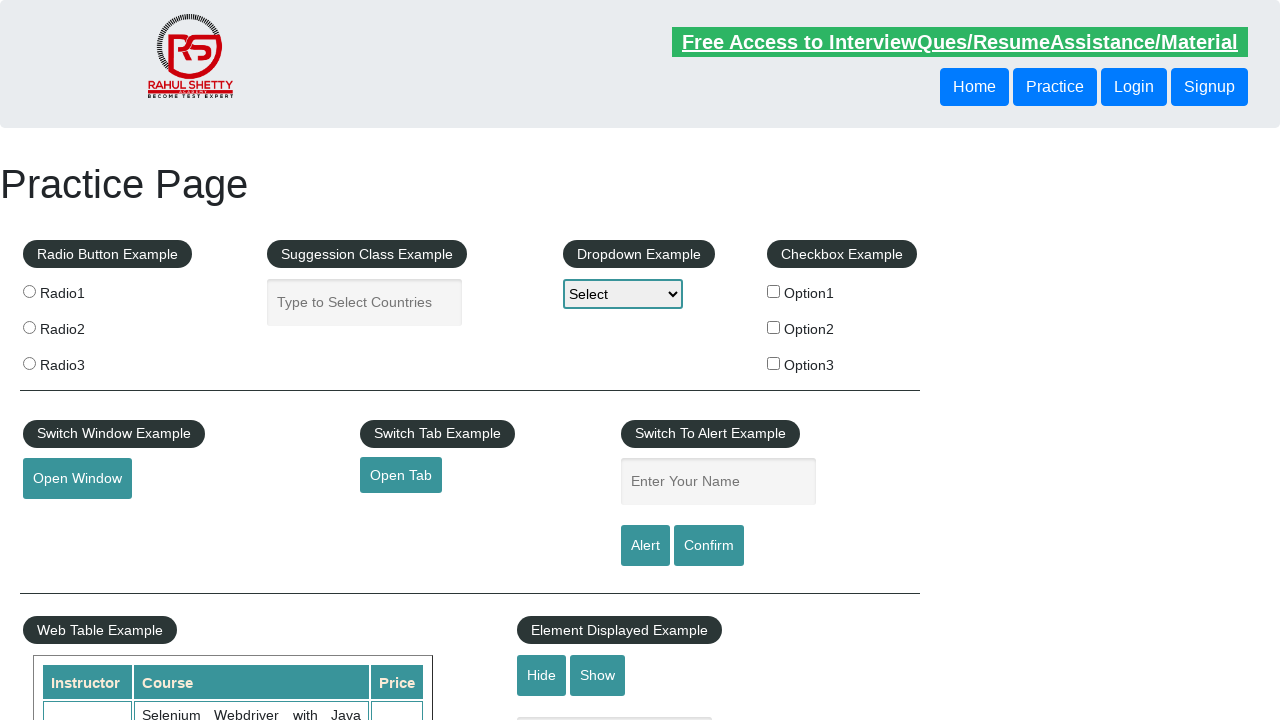

Waited for footer links to load on the page
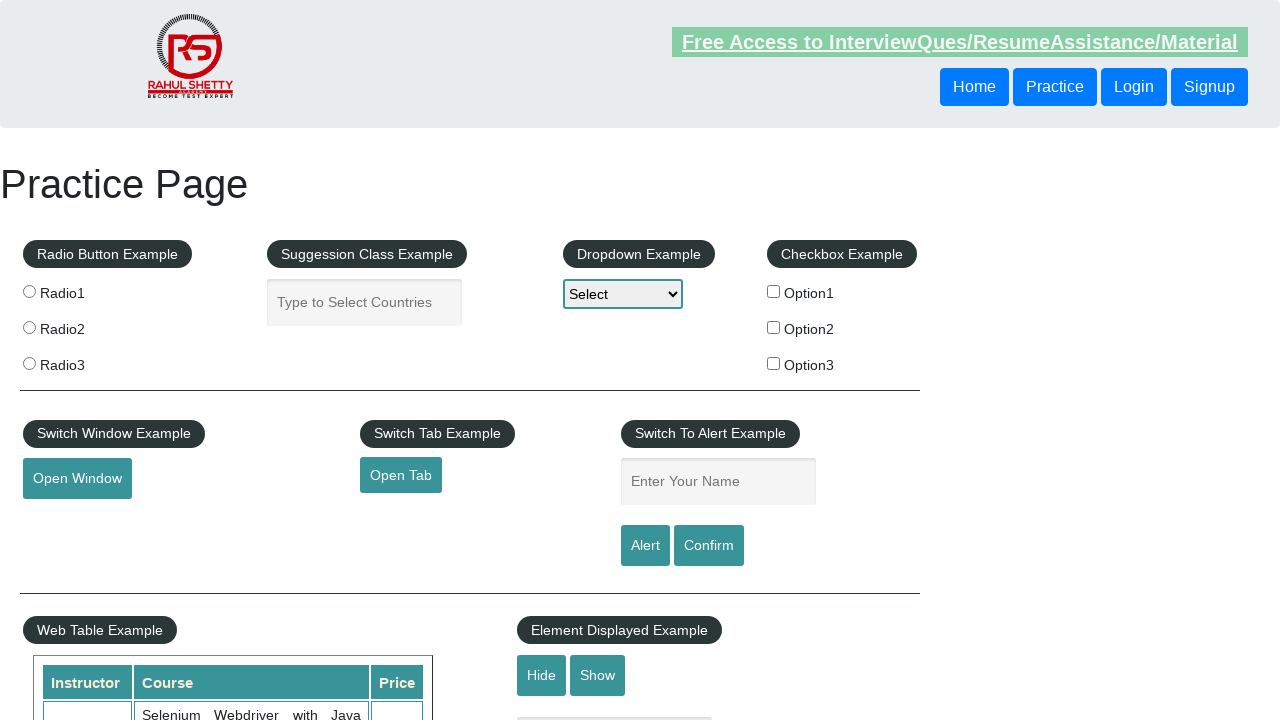

Located all footer links using selector 'li.gf-li a'
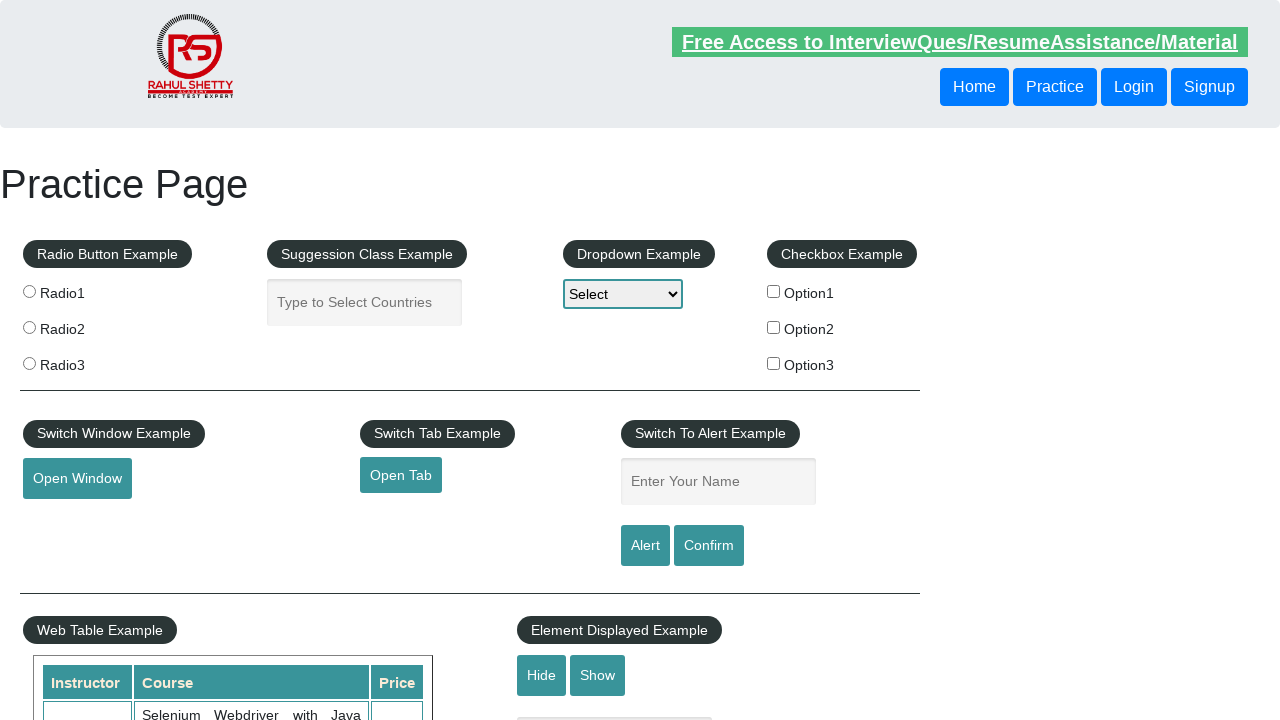

Verified that 20 footer links are present on the page
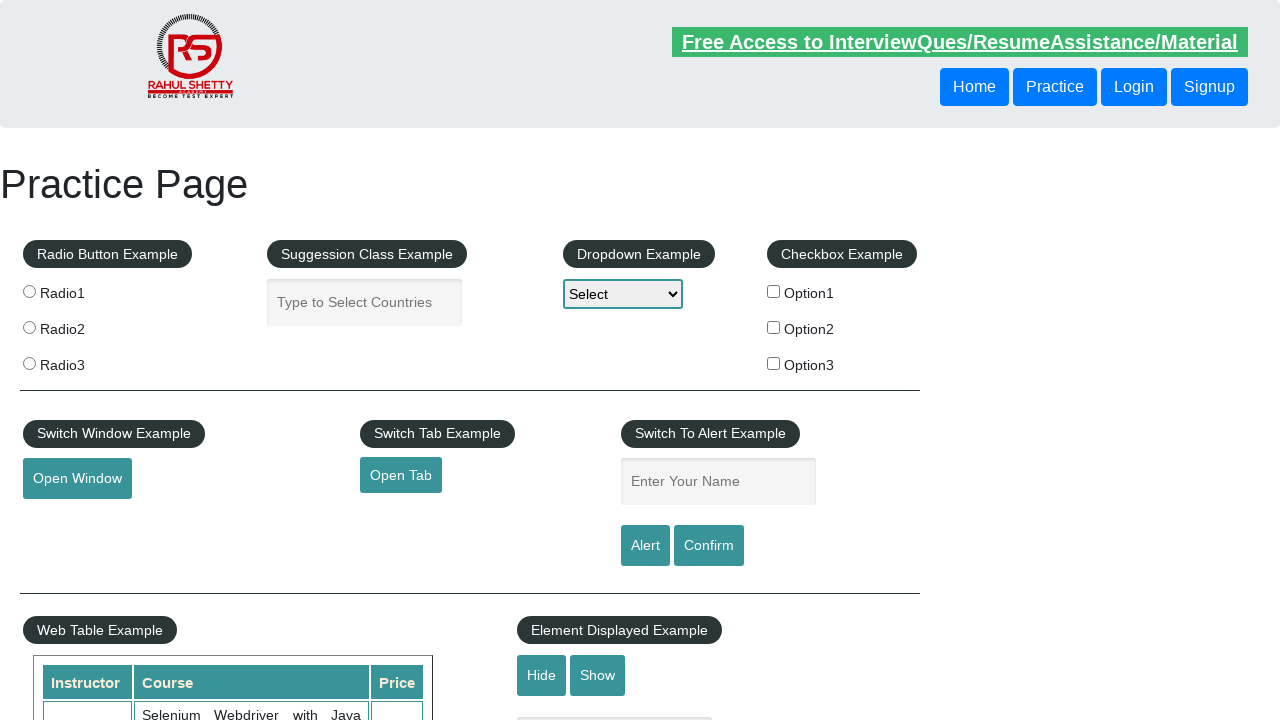

Verified footer link 0 has valid href attribute: #
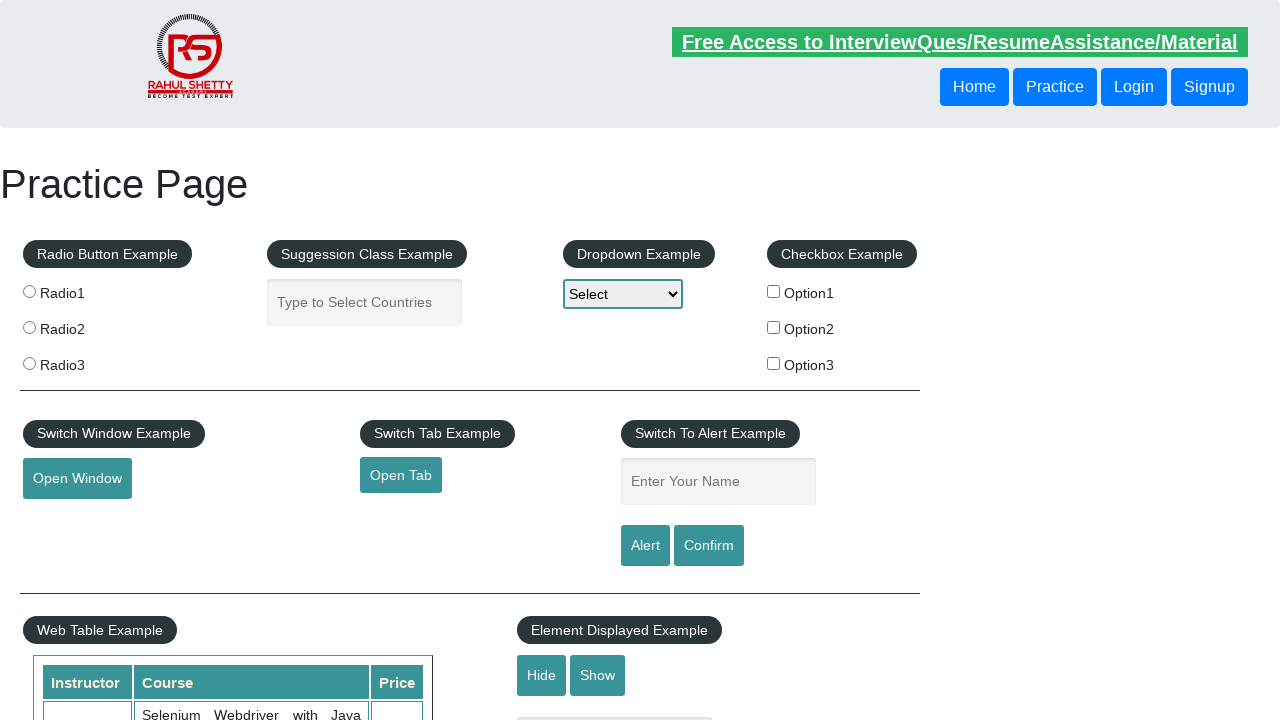

Verified footer link 1 has valid href attribute: http://www.restapitutorial.com/
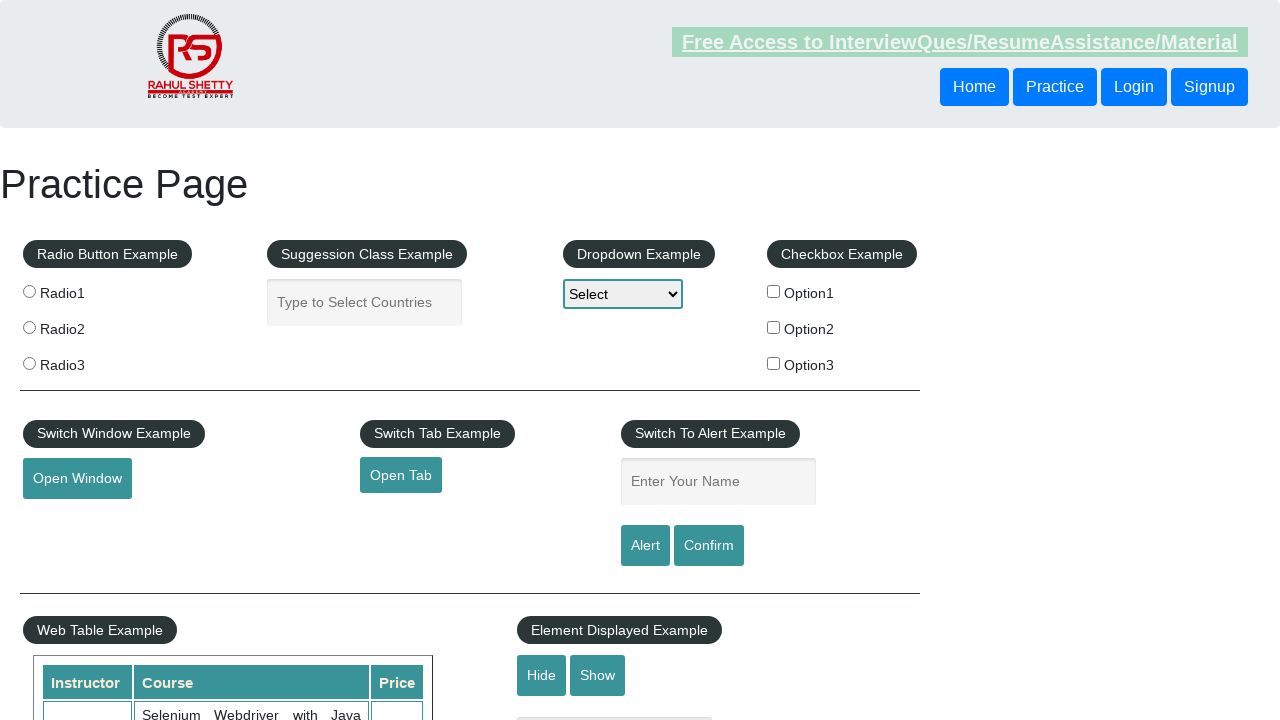

Verified footer link 2 has valid href attribute: https://www.soapui.org/
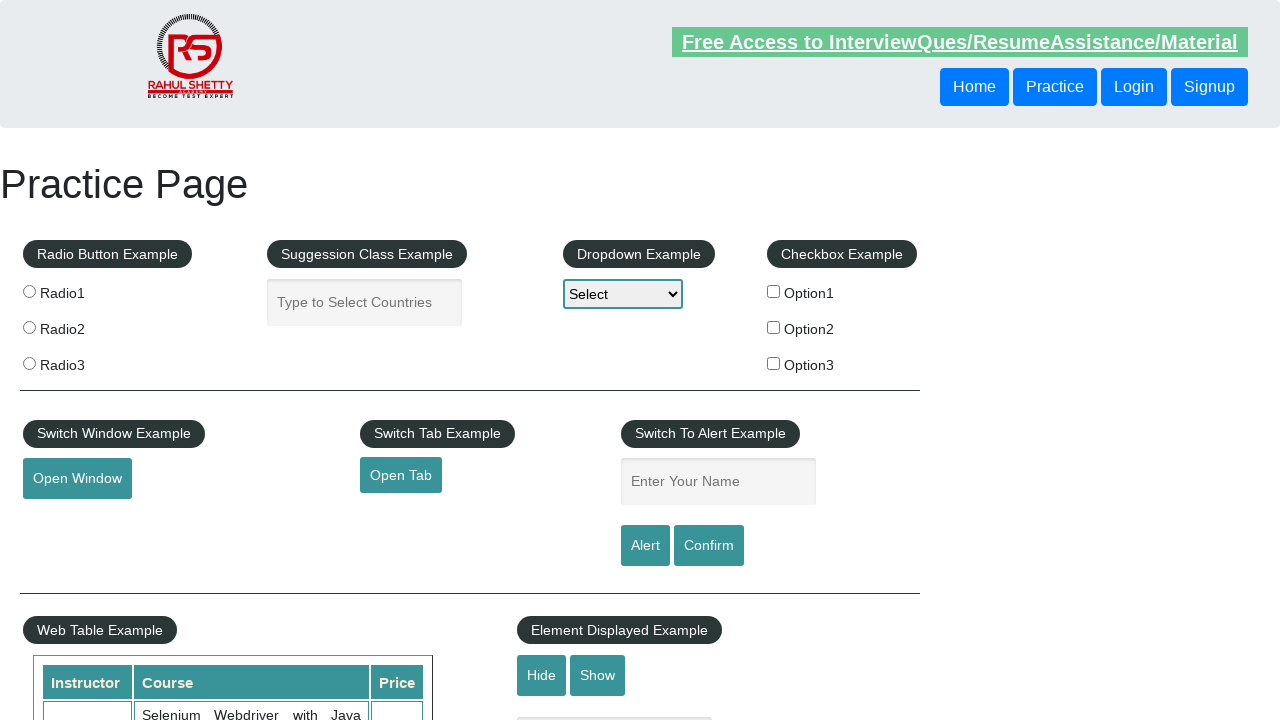

Verified footer link 3 has valid href attribute: https://courses.rahulshettyacademy.com/p/appium-tutorial
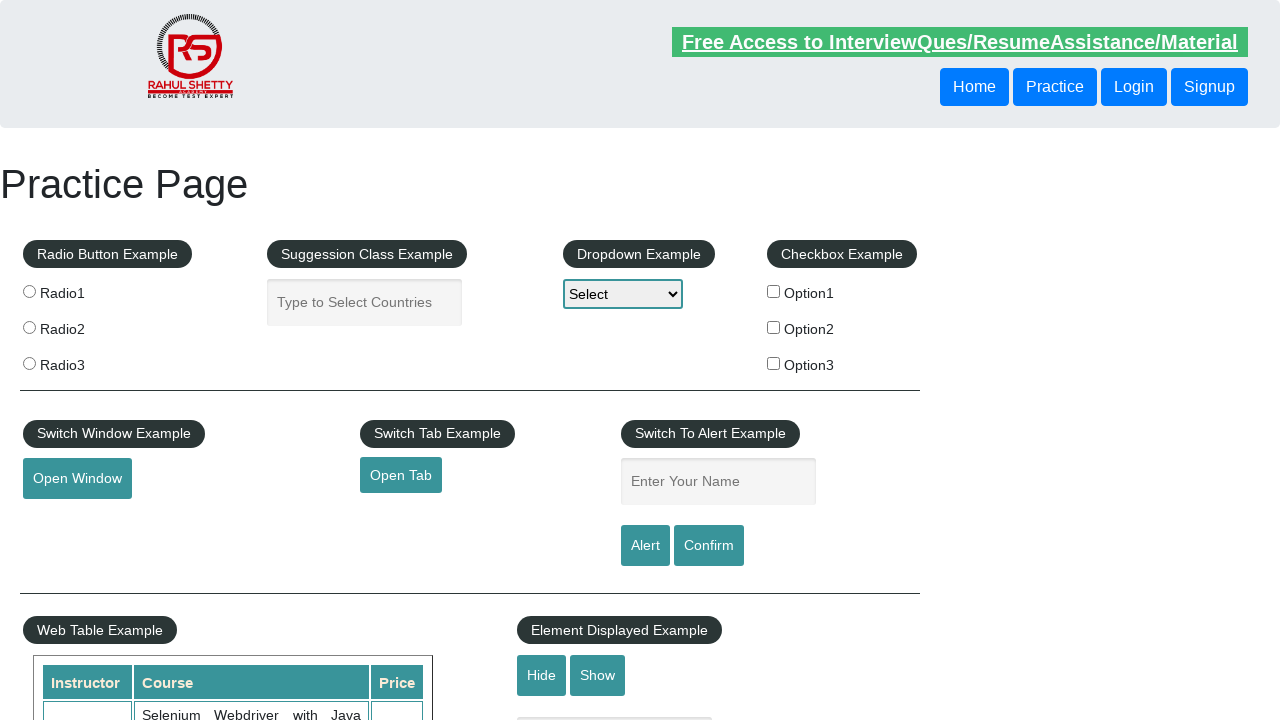

Verified footer link 4 has valid href attribute: https://jmeter.apache.org/
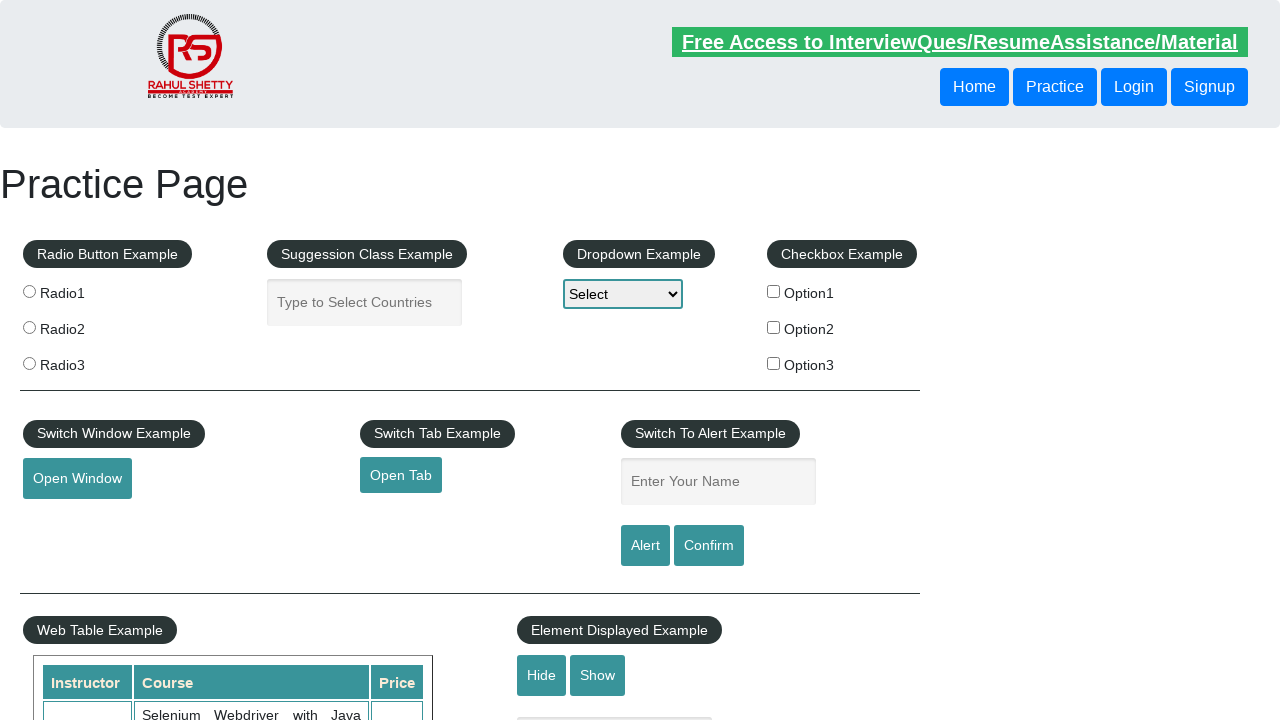

Verified footer link 5 has valid href attribute: #
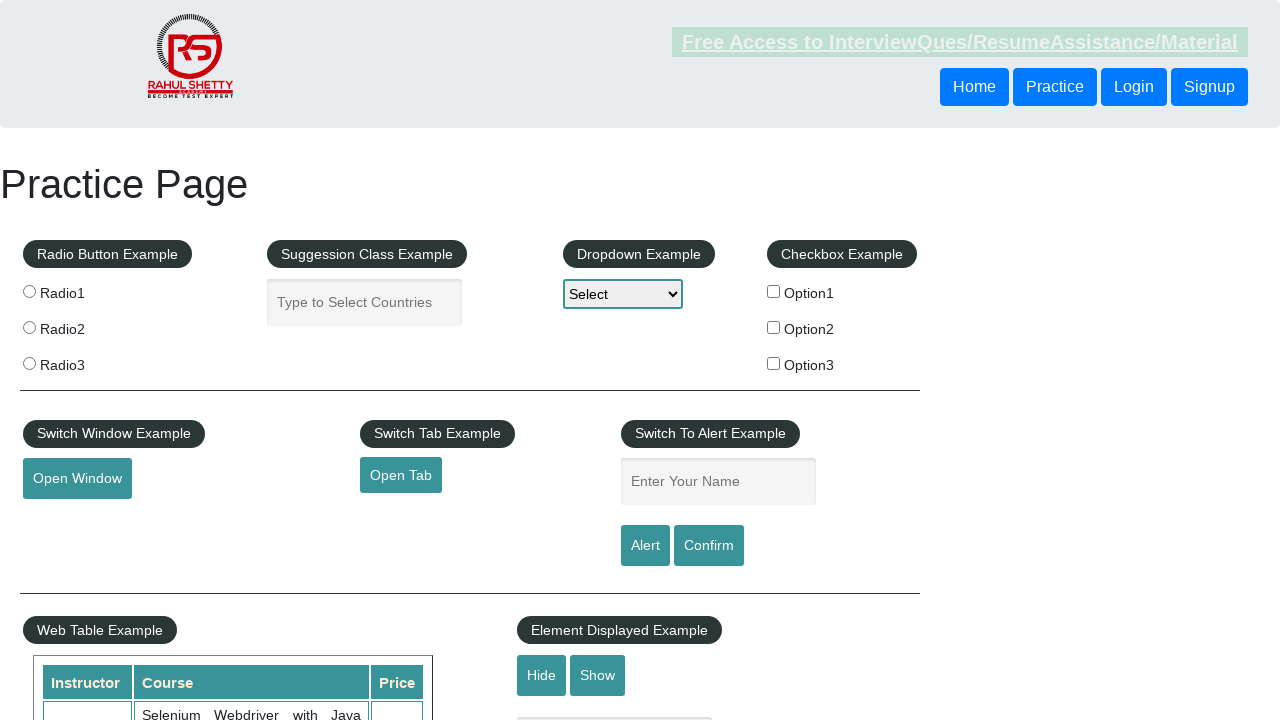

Verified footer link 6 has valid href attribute: https://rahulshettyacademy.com/brokenlink
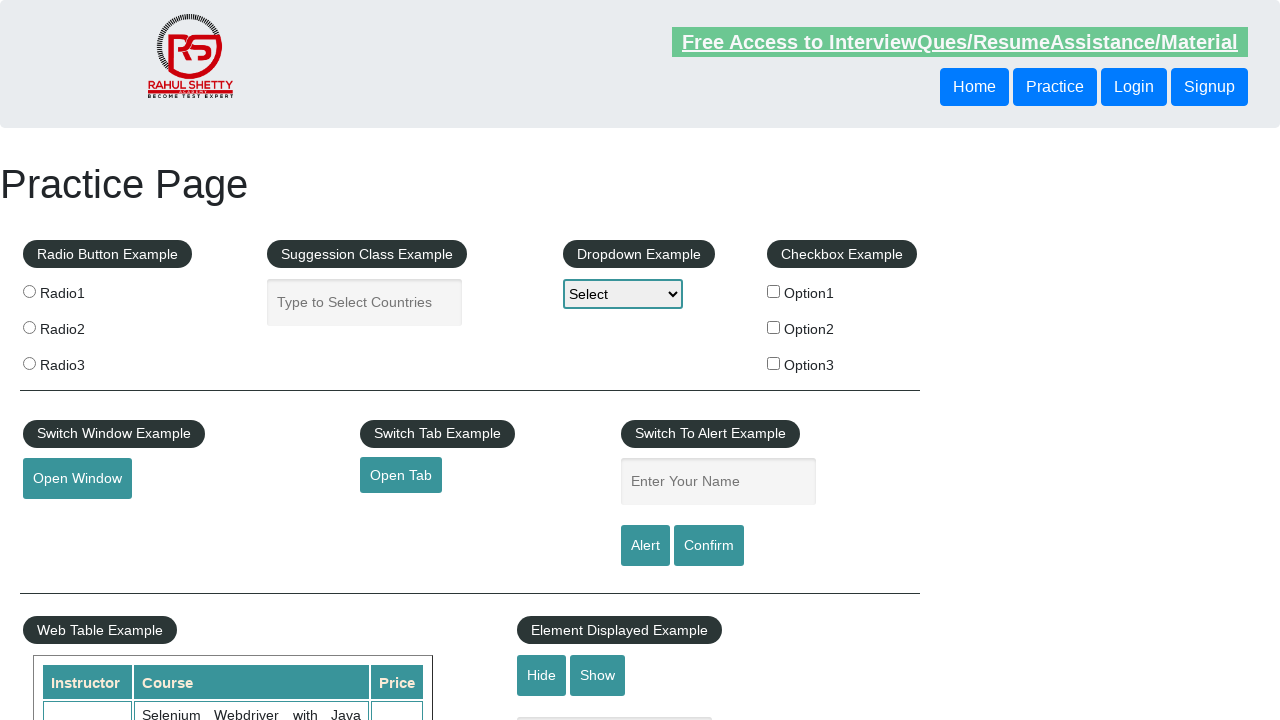

Verified footer link 7 has valid href attribute: #
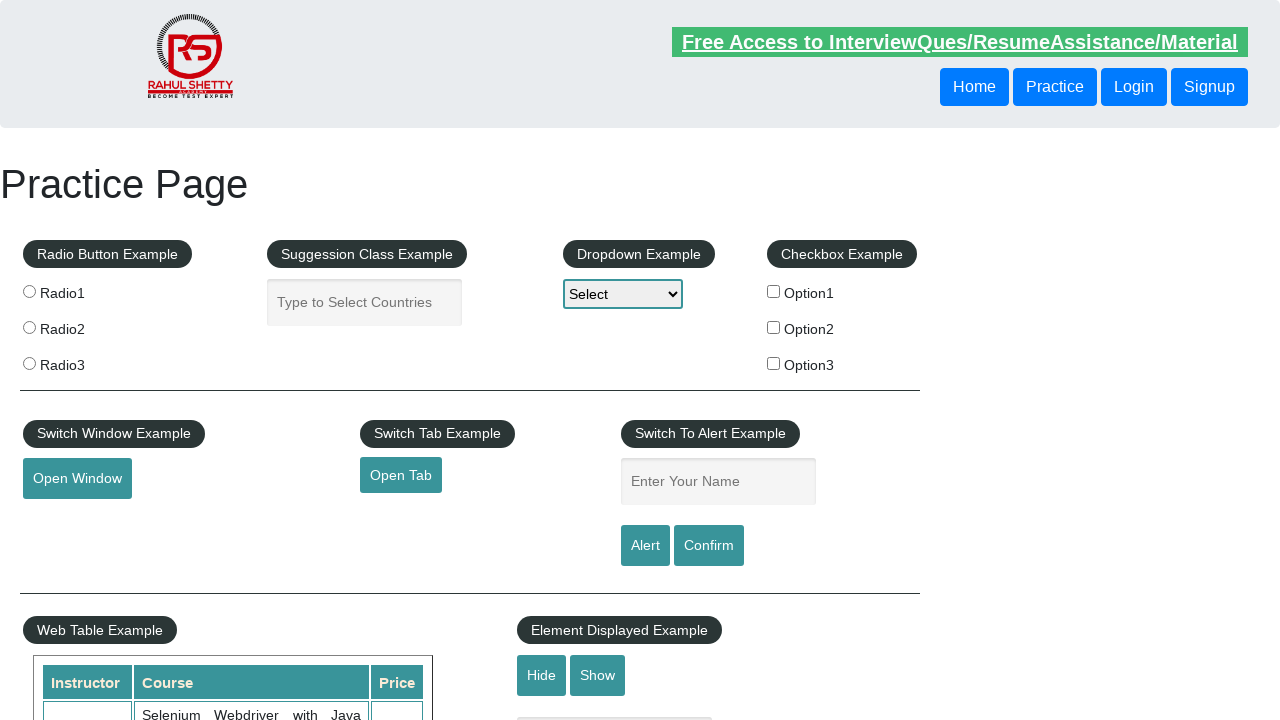

Verified footer link 8 has valid href attribute: #
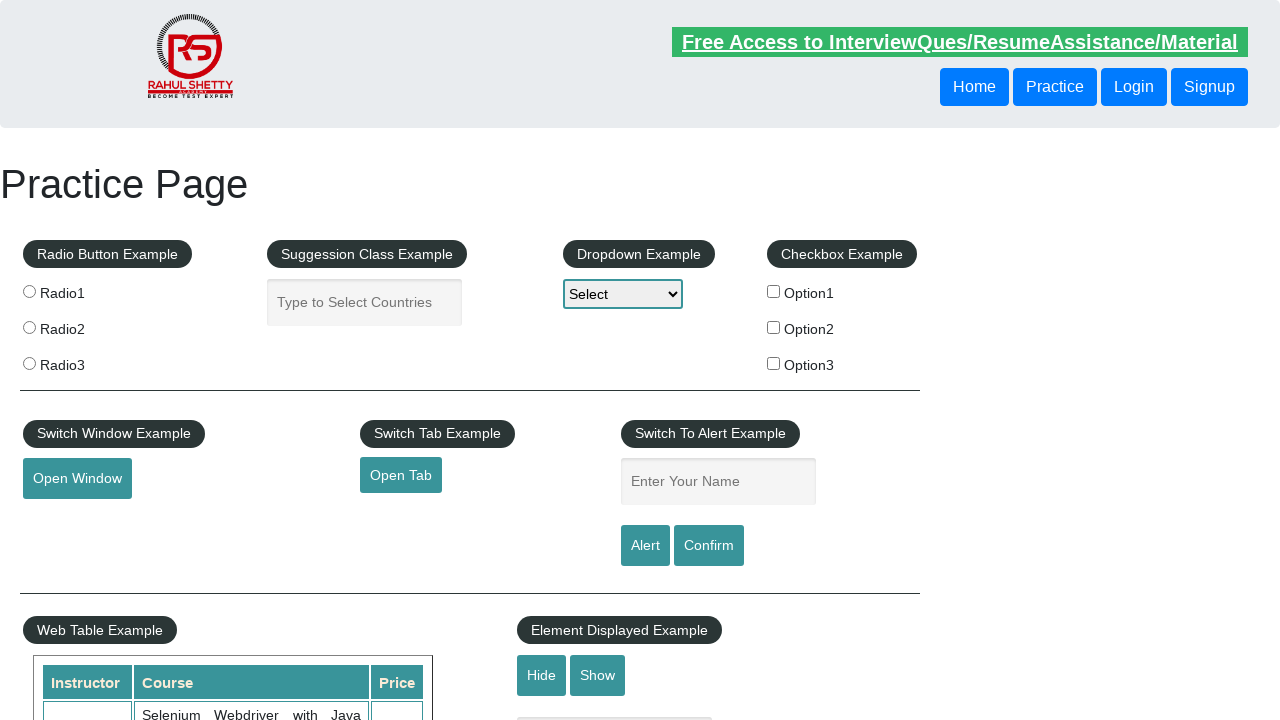

Verified footer link 9 has valid href attribute: #
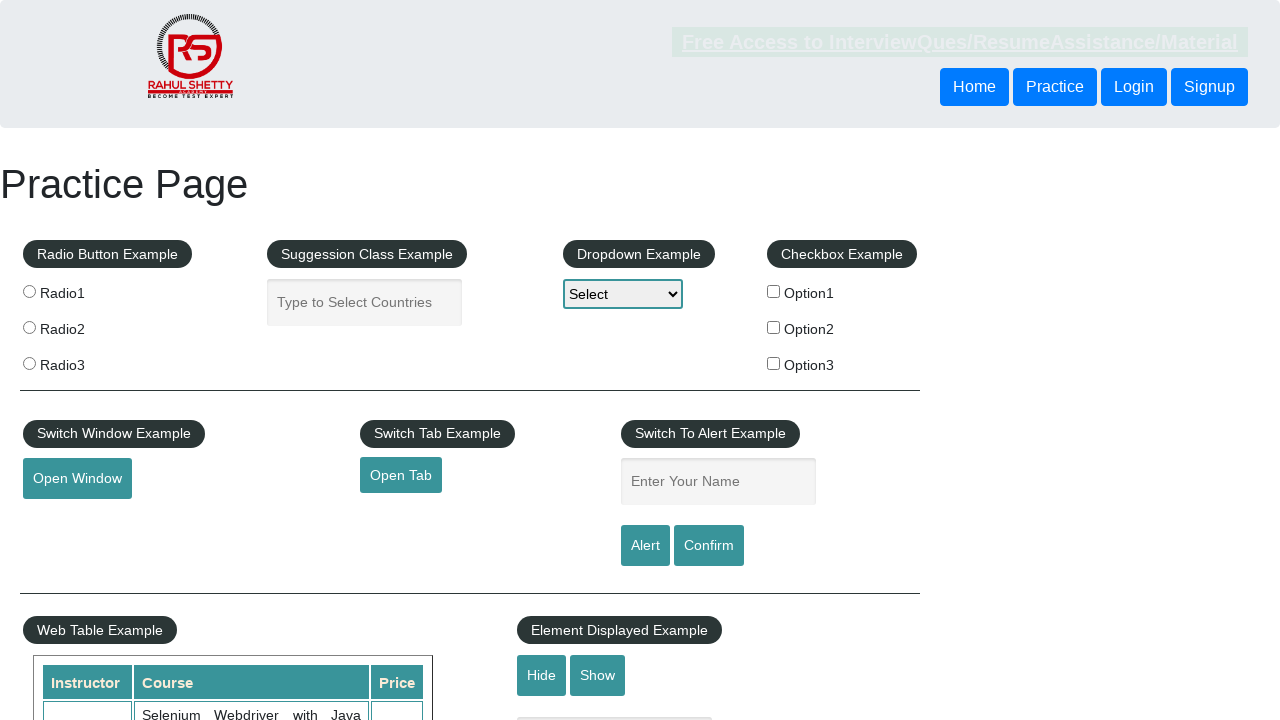

Verified footer link 10 has valid href attribute: #
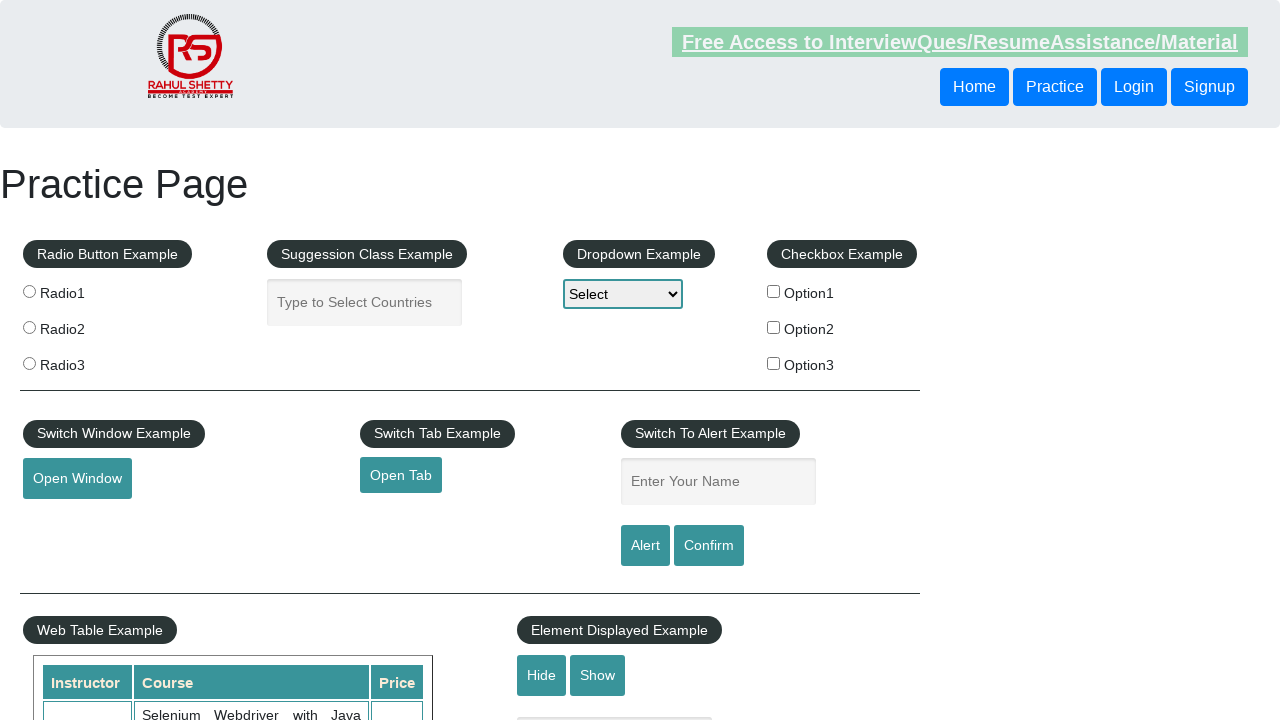

Verified footer link 11 has valid href attribute: #
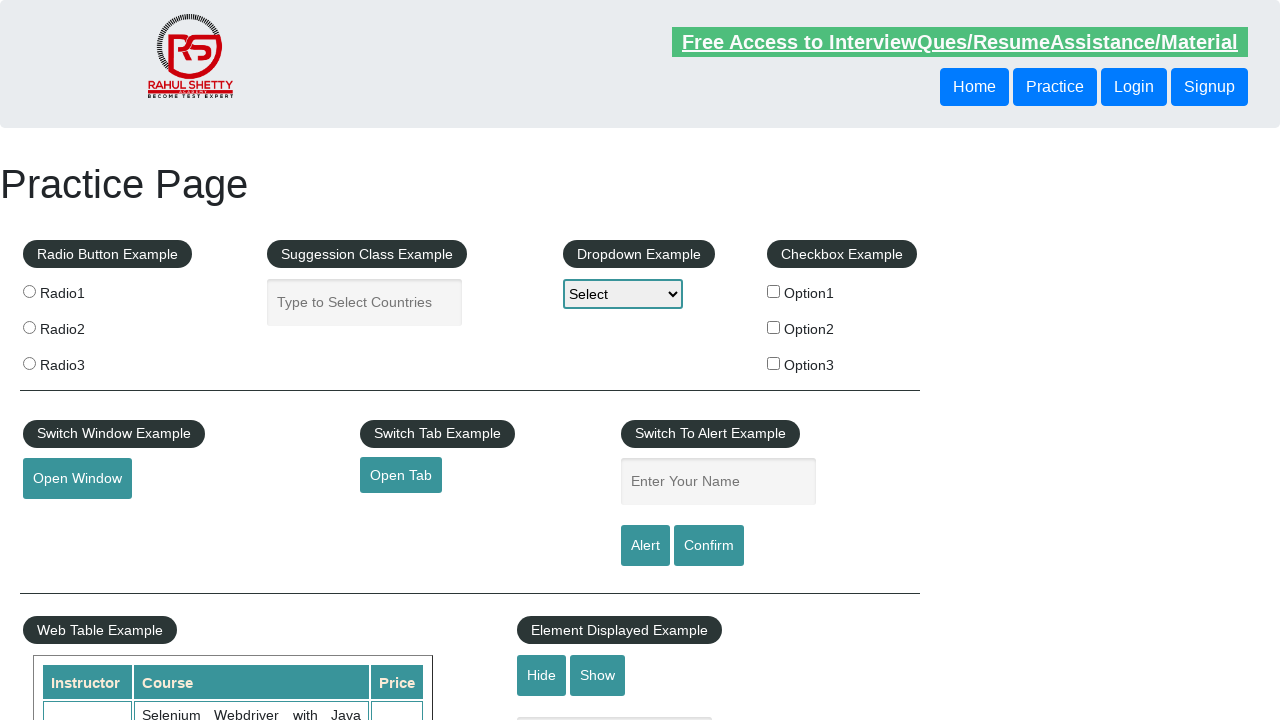

Verified footer link 12 has valid href attribute: #
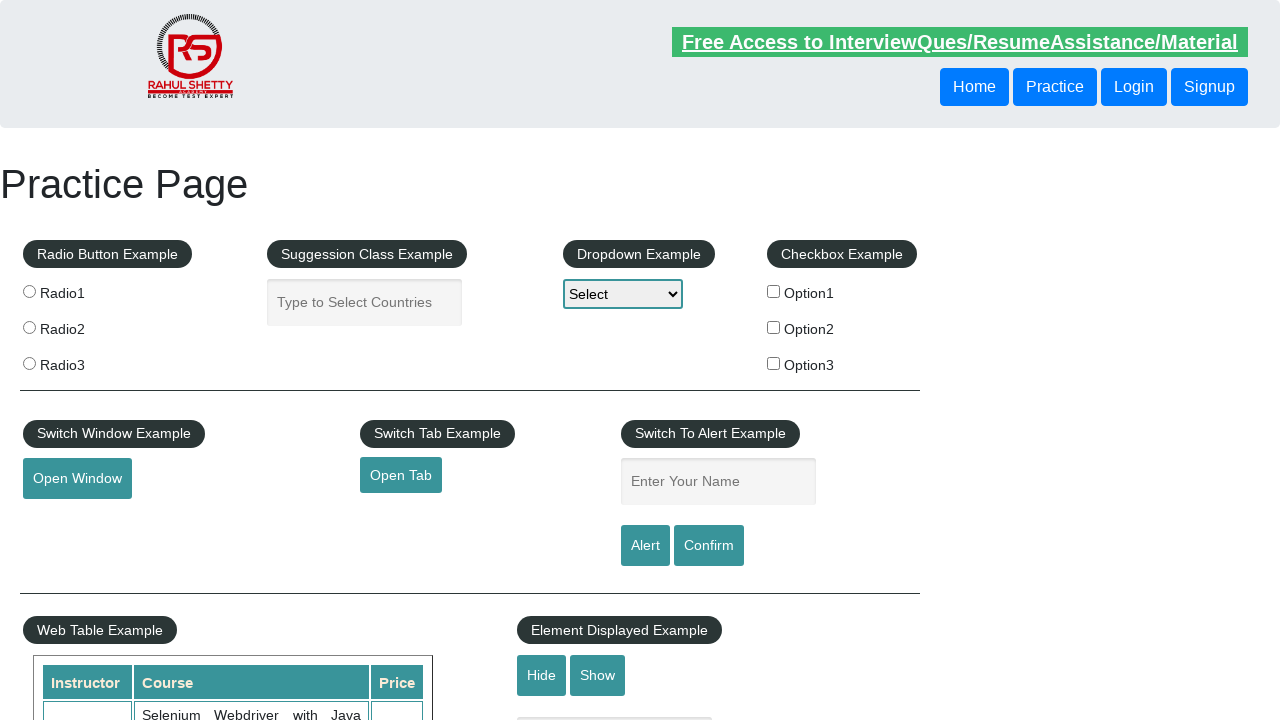

Verified footer link 13 has valid href attribute: #
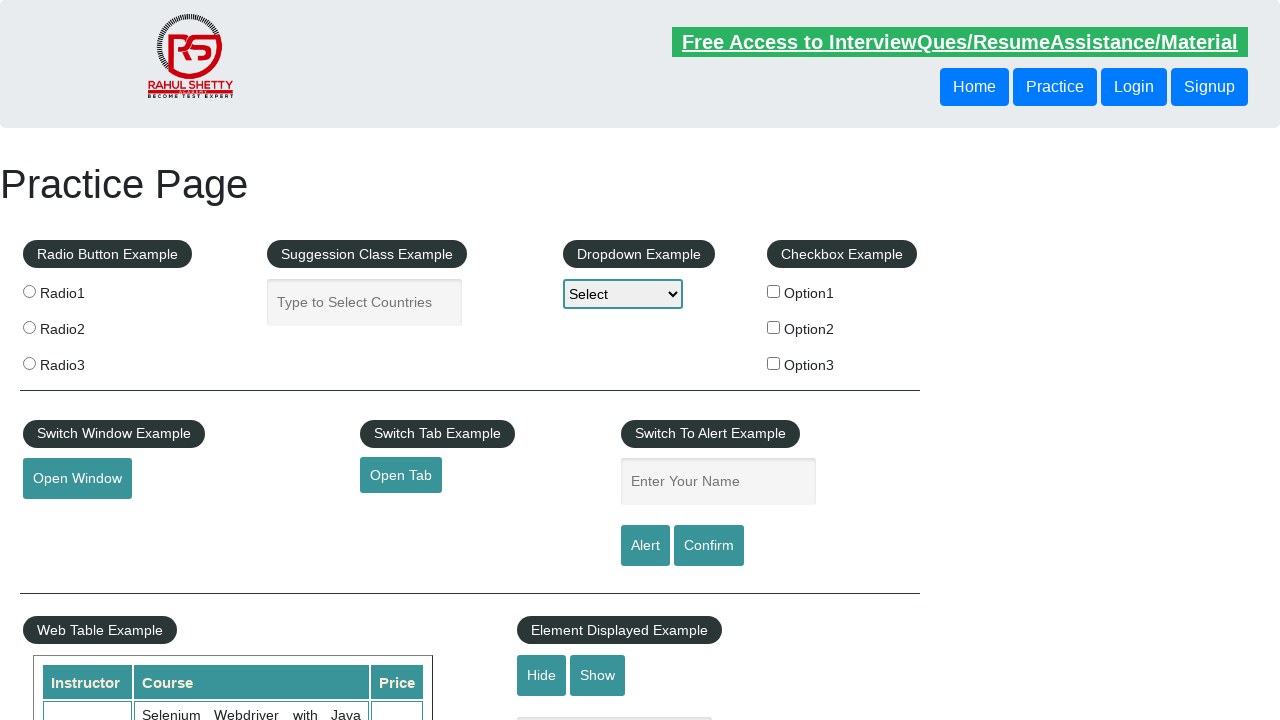

Verified footer link 14 has valid href attribute: #
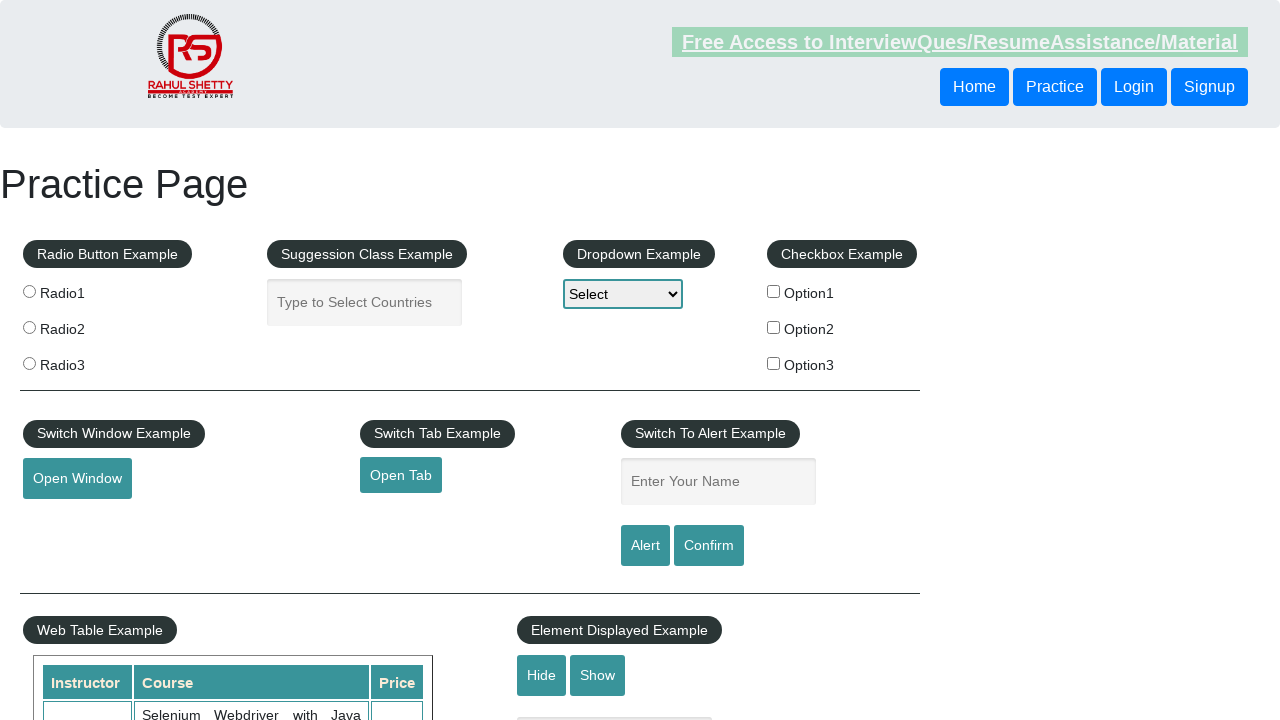

Verified footer link 15 has valid href attribute: #
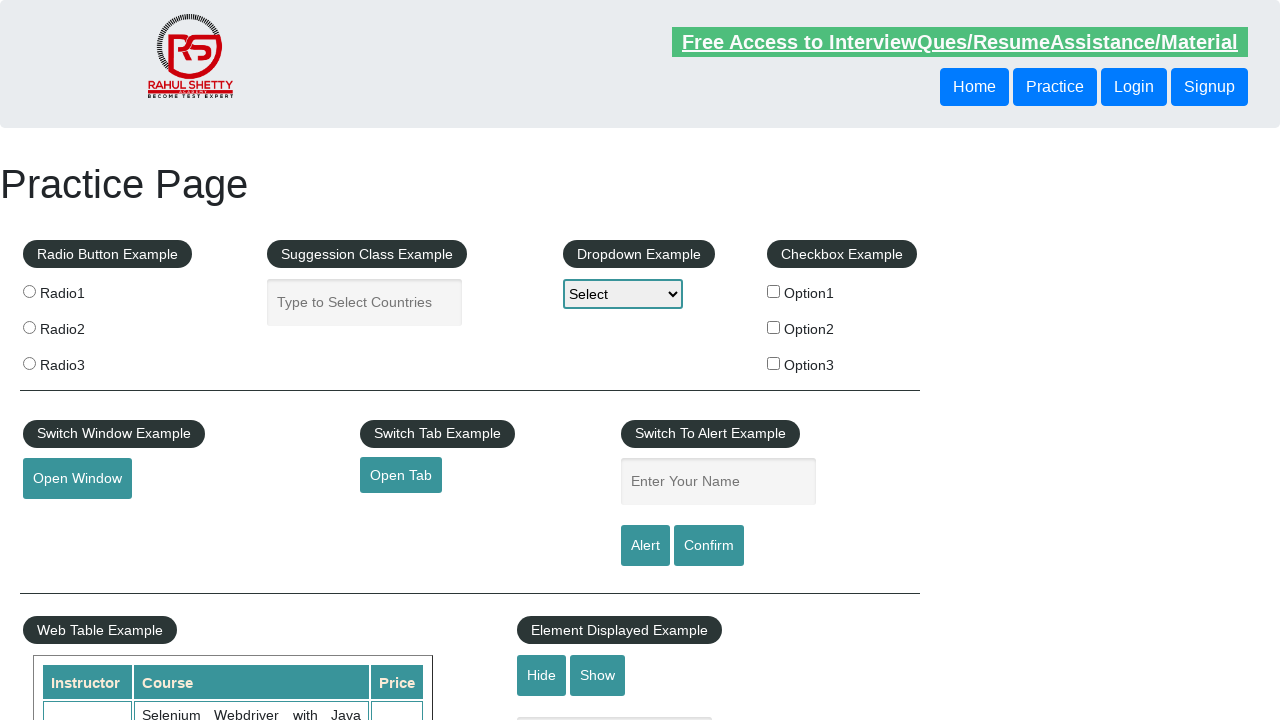

Verified footer link 16 has valid href attribute: #
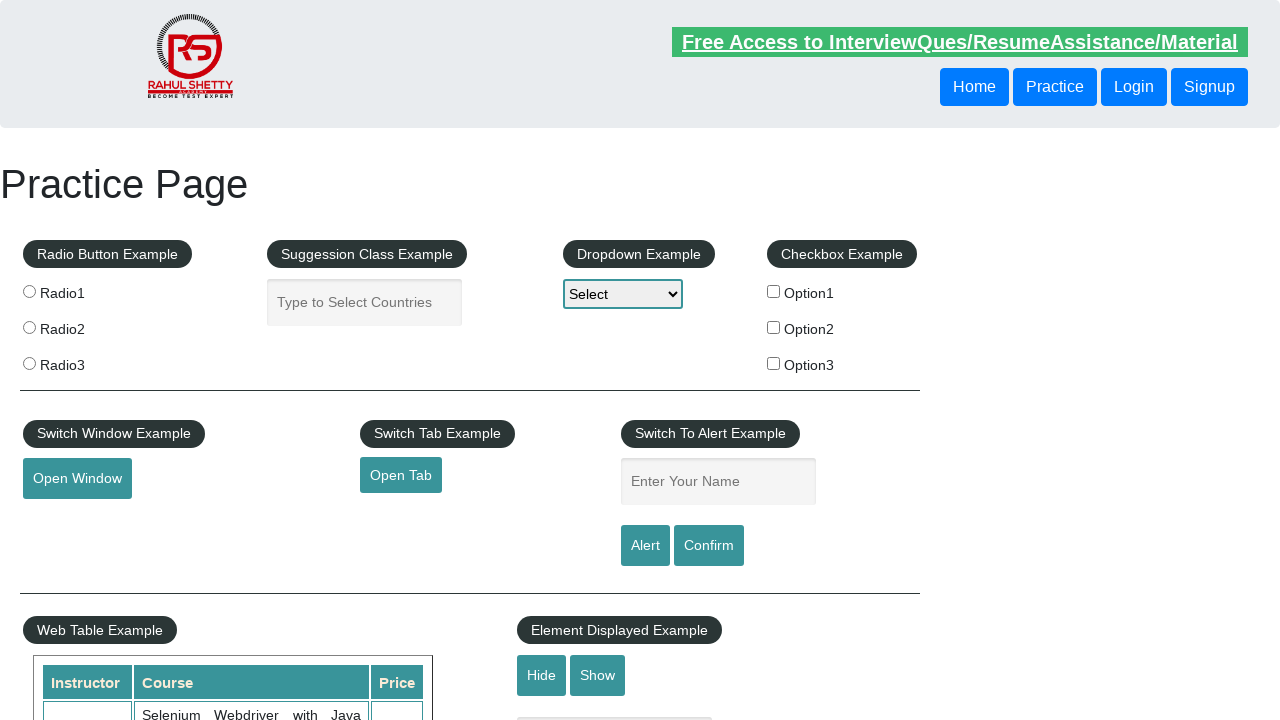

Verified footer link 17 has valid href attribute: #
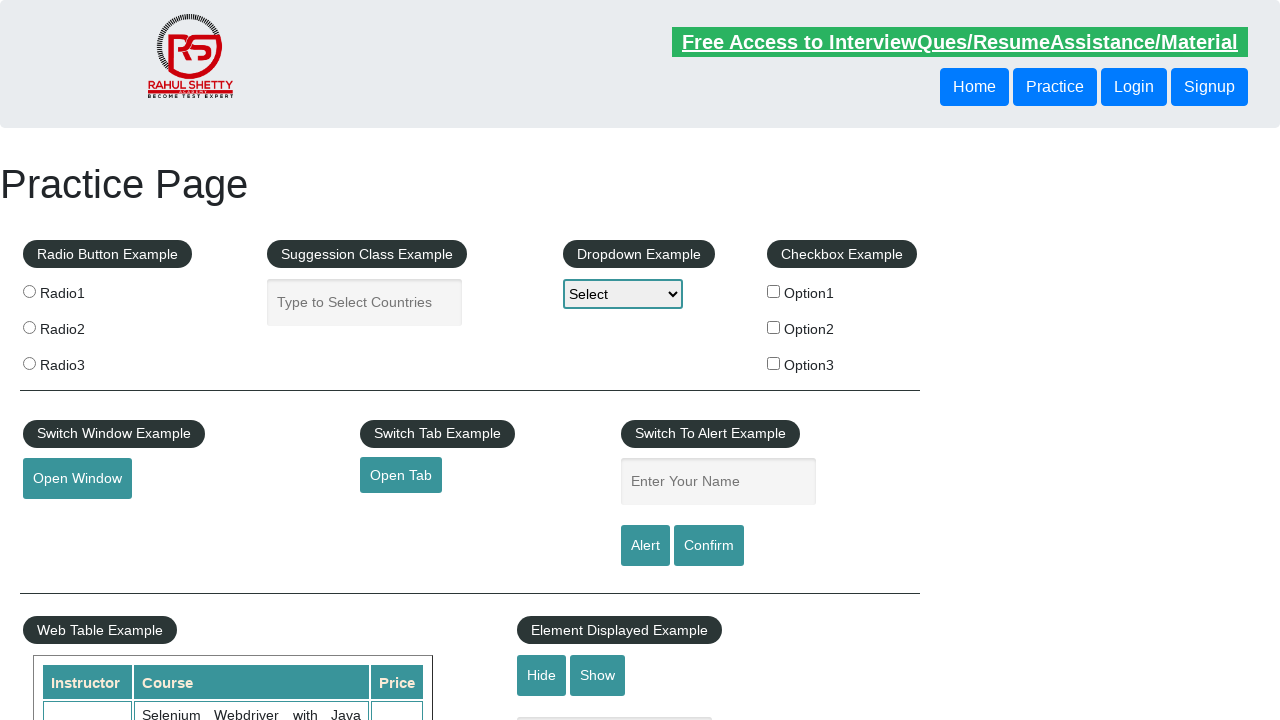

Verified footer link 18 has valid href attribute: #
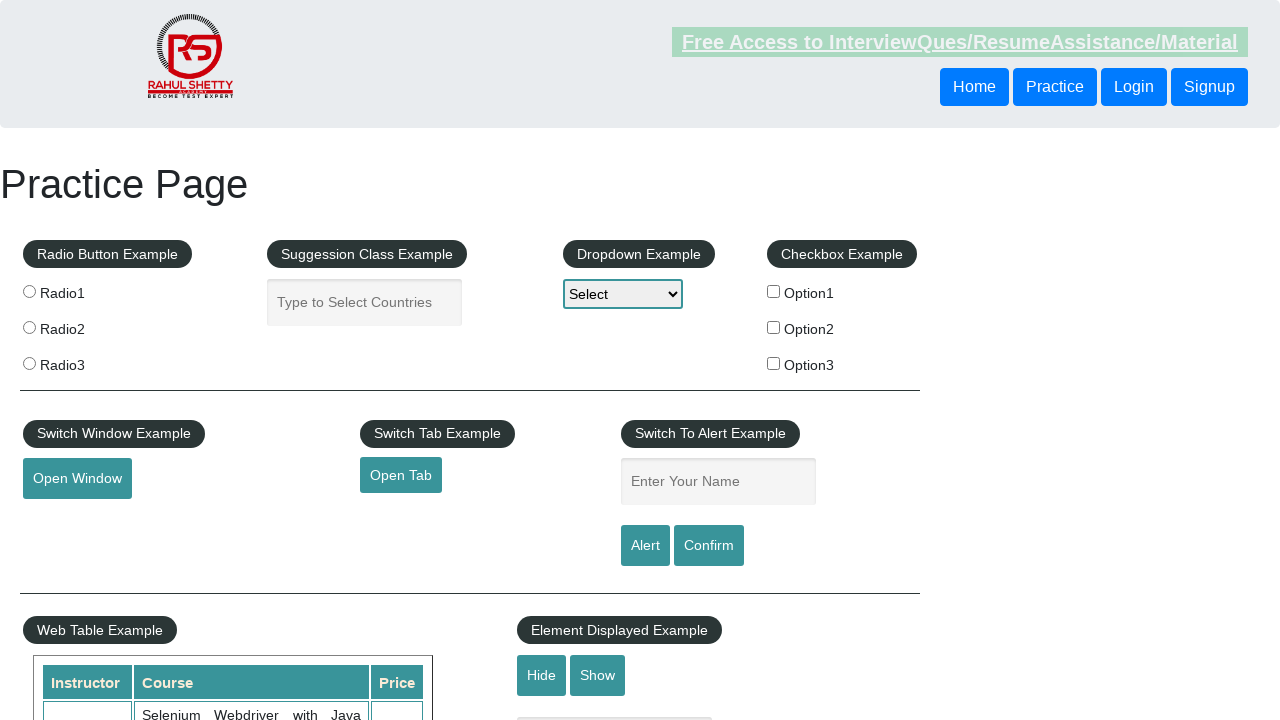

Verified footer link 19 has valid href attribute: #
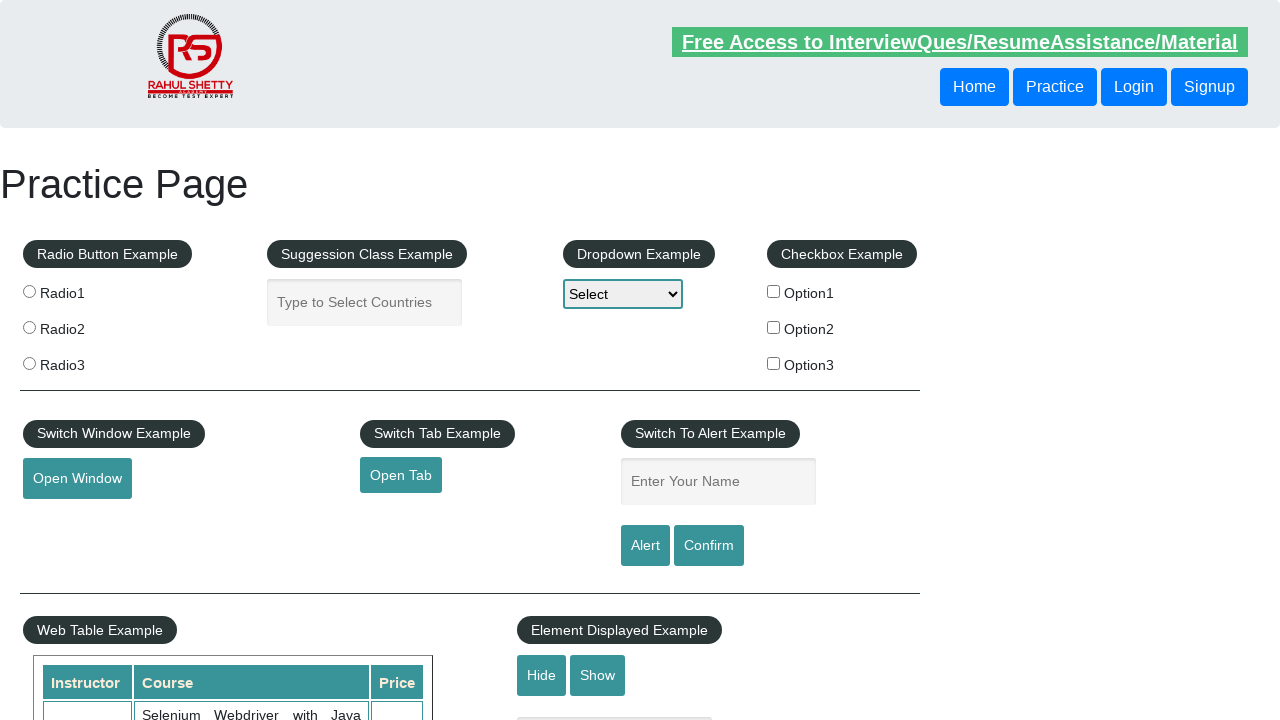

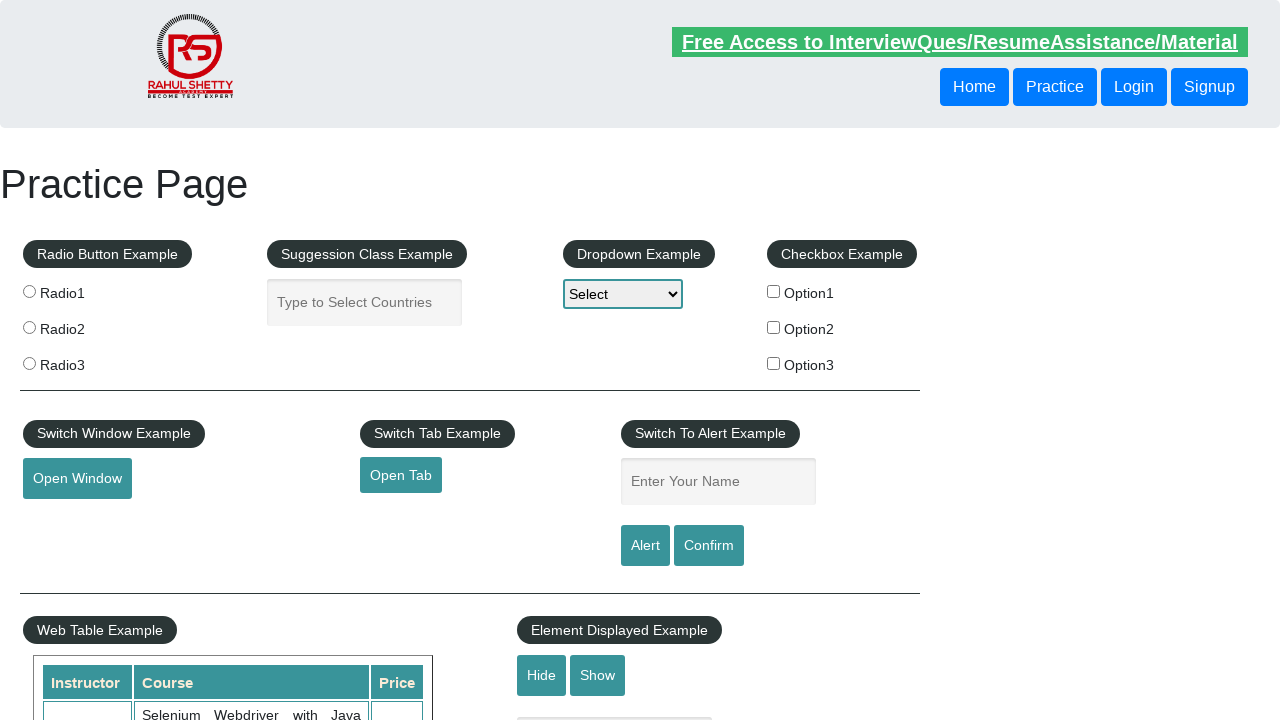